Tests dropdown menu interaction by clicking on a dropdown button and selecting Gmail option after it appears

Starting URL: https://omayo.blogspot.com/

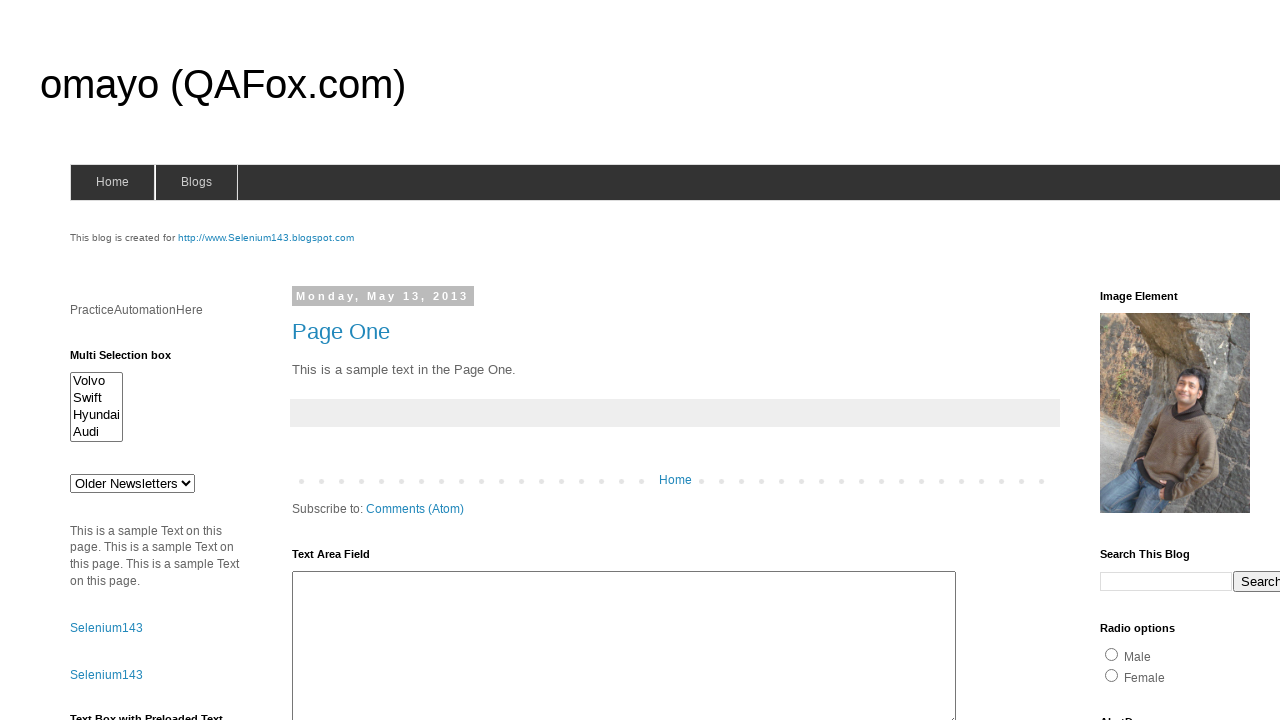

Clicked dropdown button to open menu at (1227, 360) on button.dropbtn
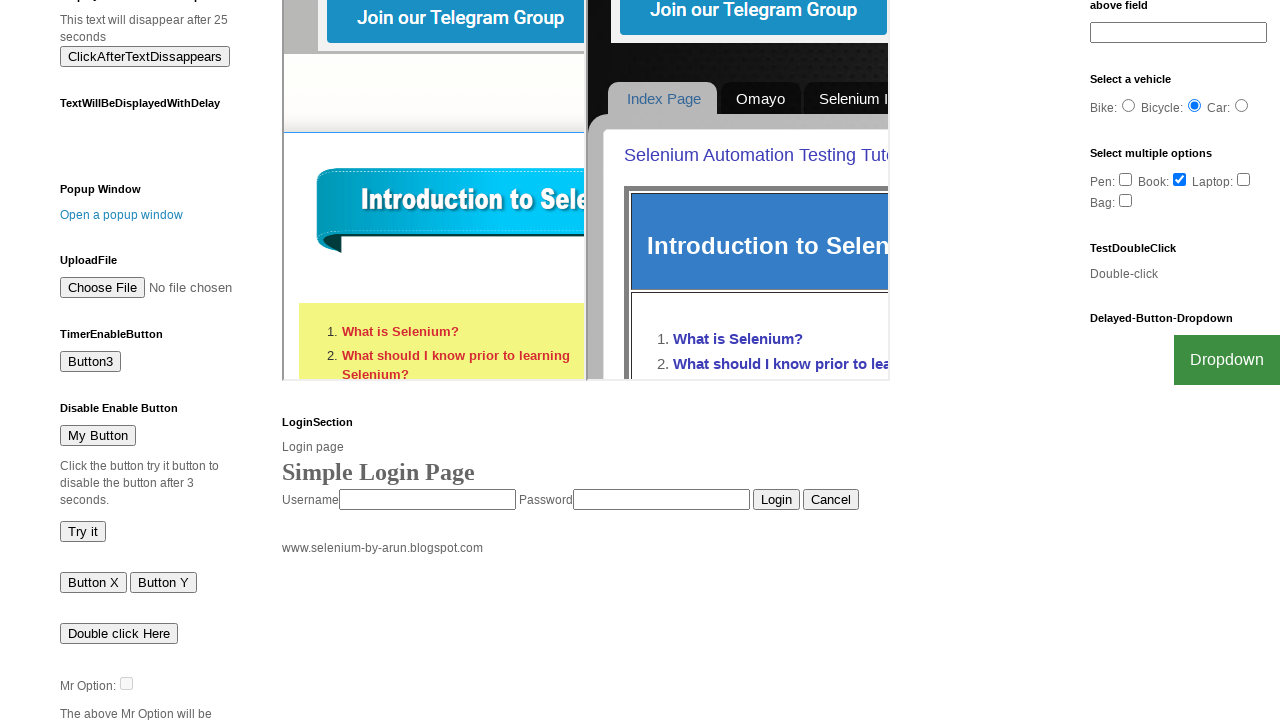

Waited for Gmail option to appear in dropdown menu
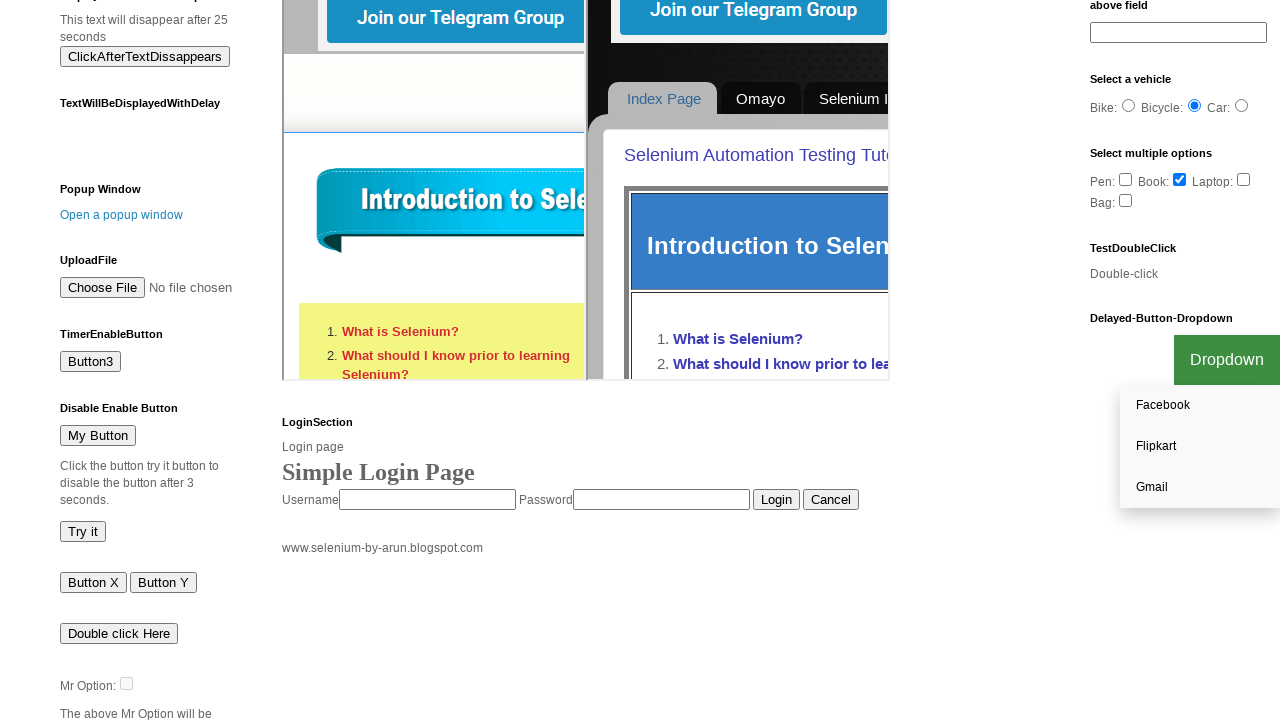

Clicked Gmail option from dropdown menu at (1200, 487) on a:has-text('Gmail')
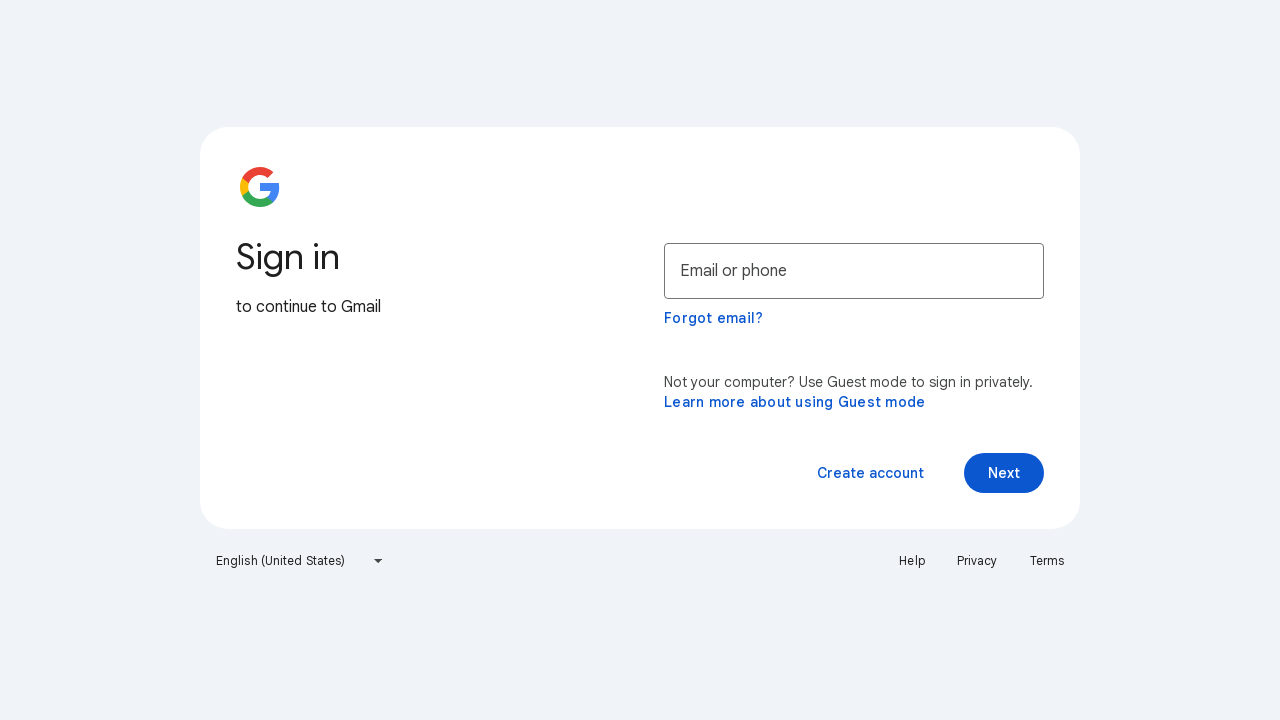

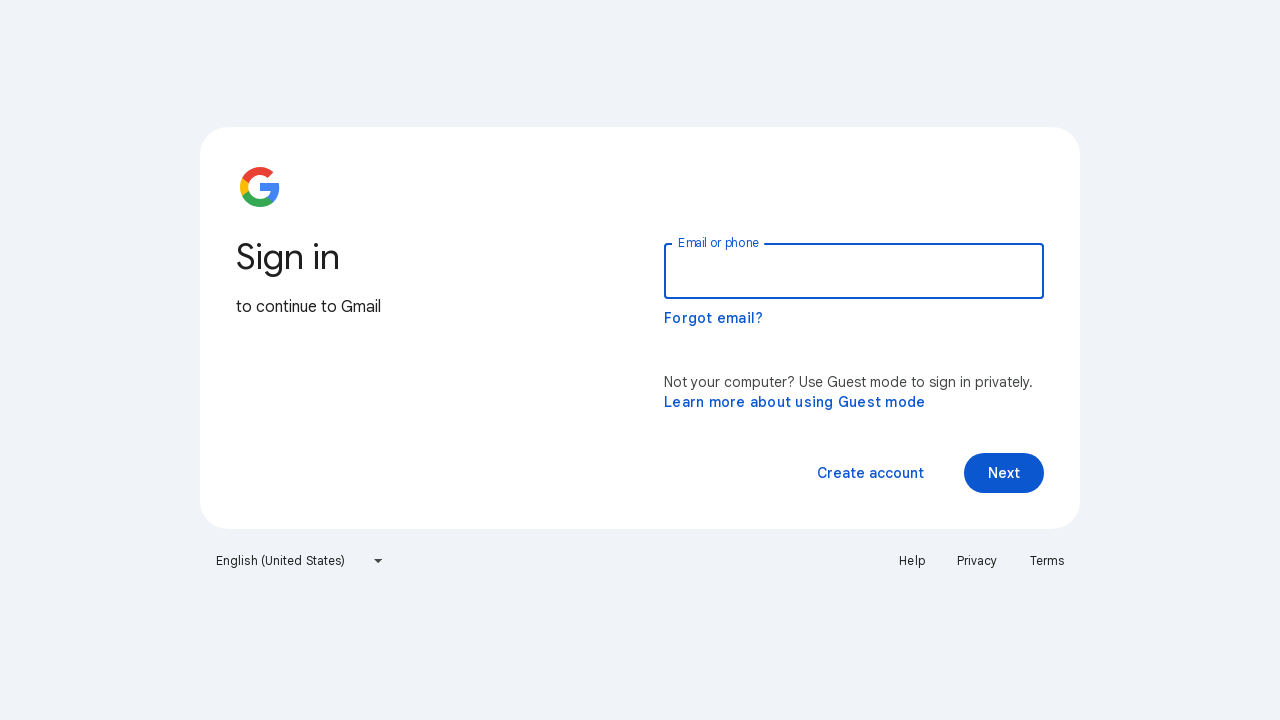